Tests page scrolling functionality by using keyboard actions to scroll down the page multiple times, then scroll back up using PAGE_UP and ARROW keys.

Starting URL: https://techproeducation.com

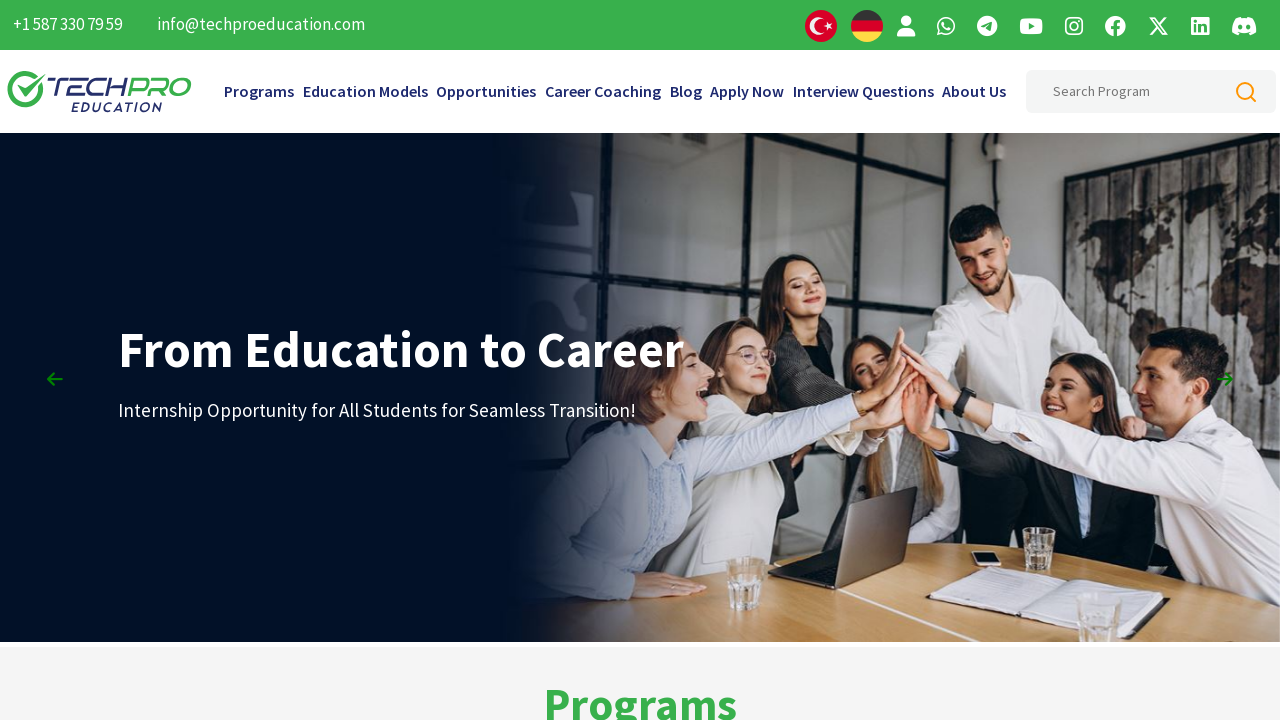

Navigated to https://techproeducation.com
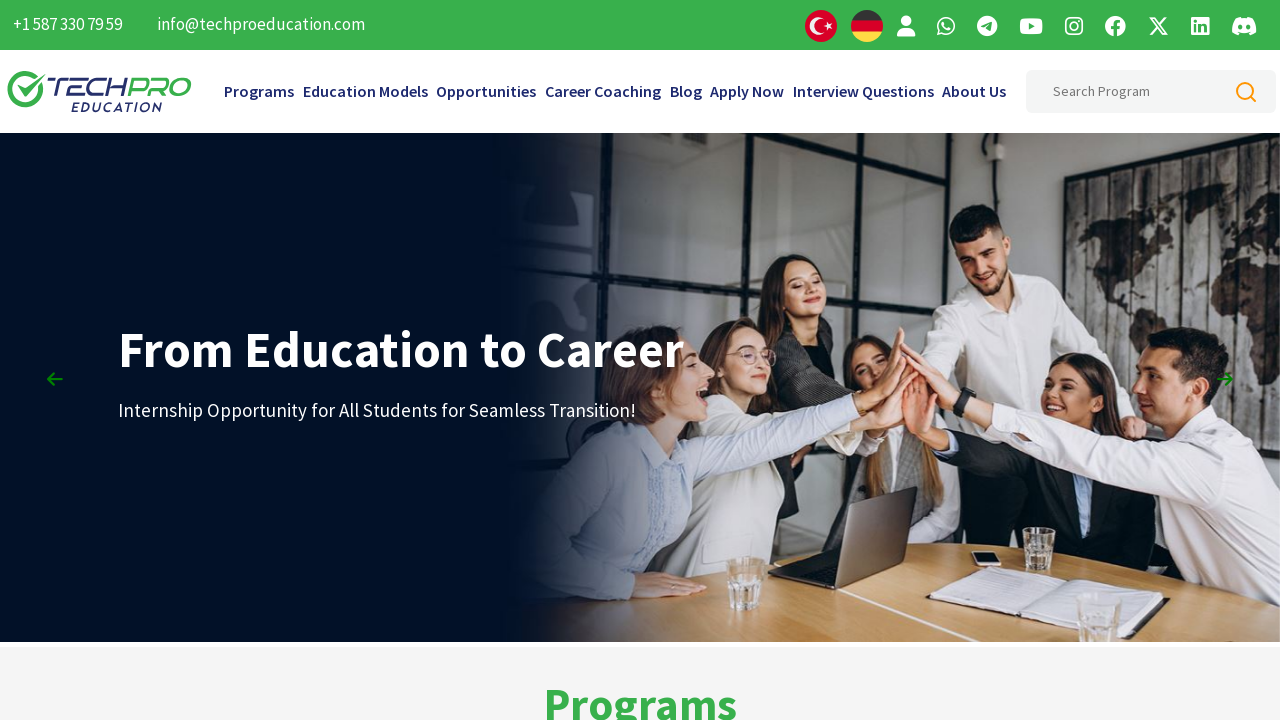

Pressed PageDown to scroll down (1st time)
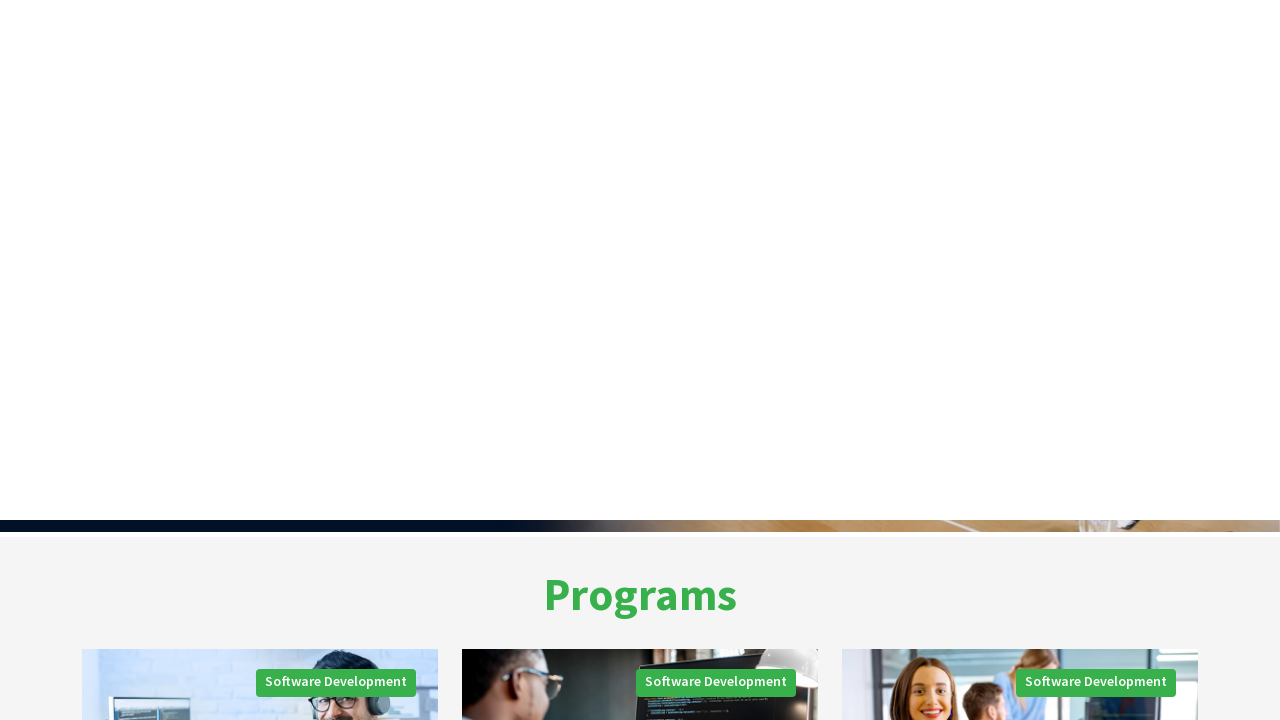

Waited 500ms for page to settle
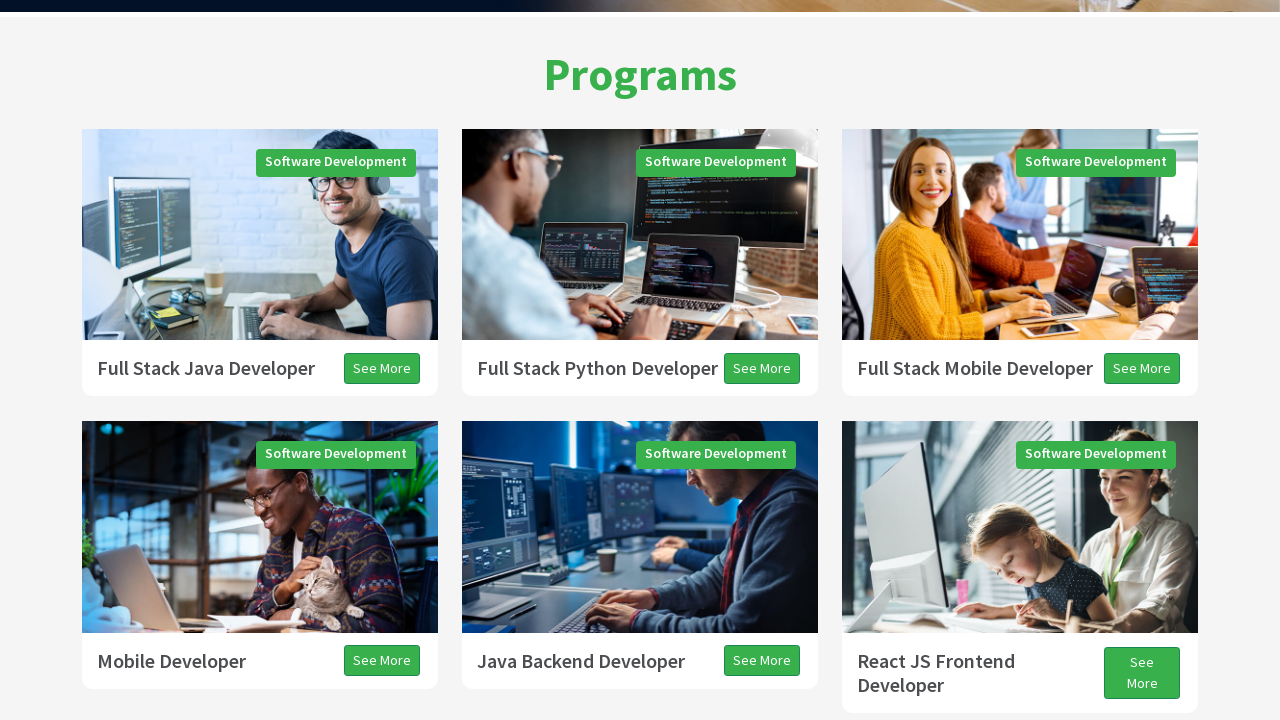

Pressed PageDown to scroll down (2nd time)
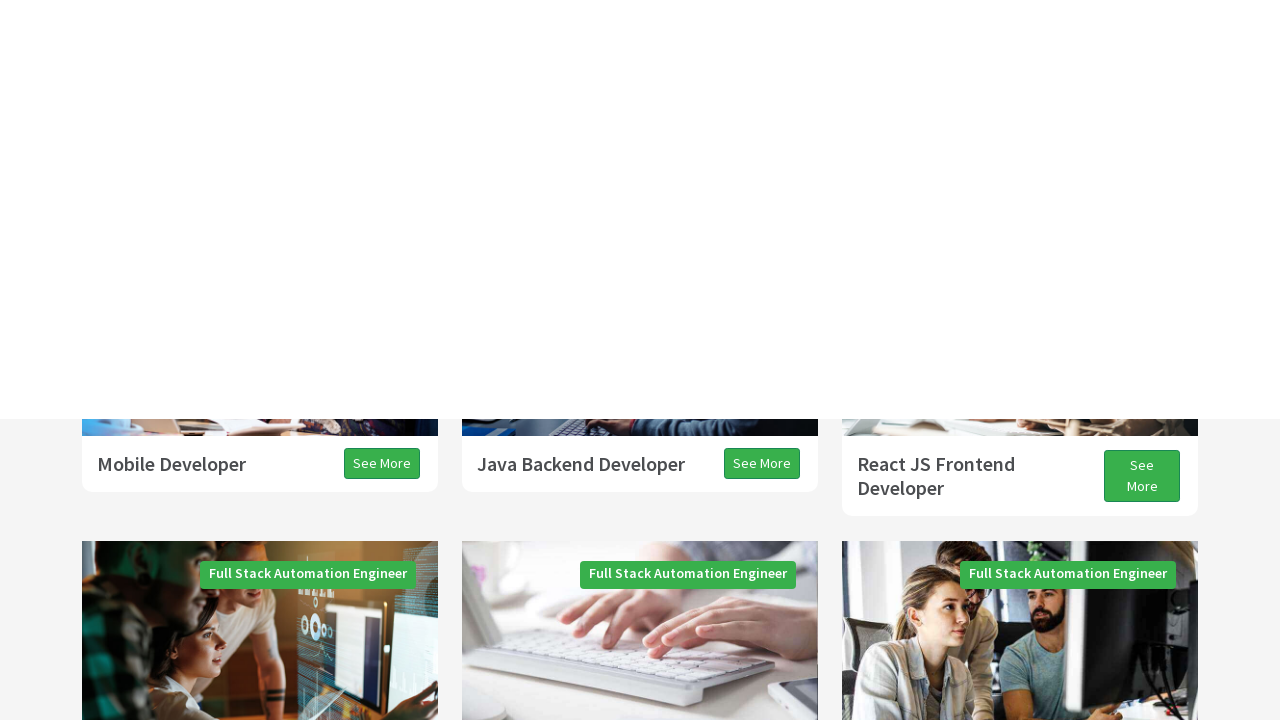

Waited 500ms for page to settle
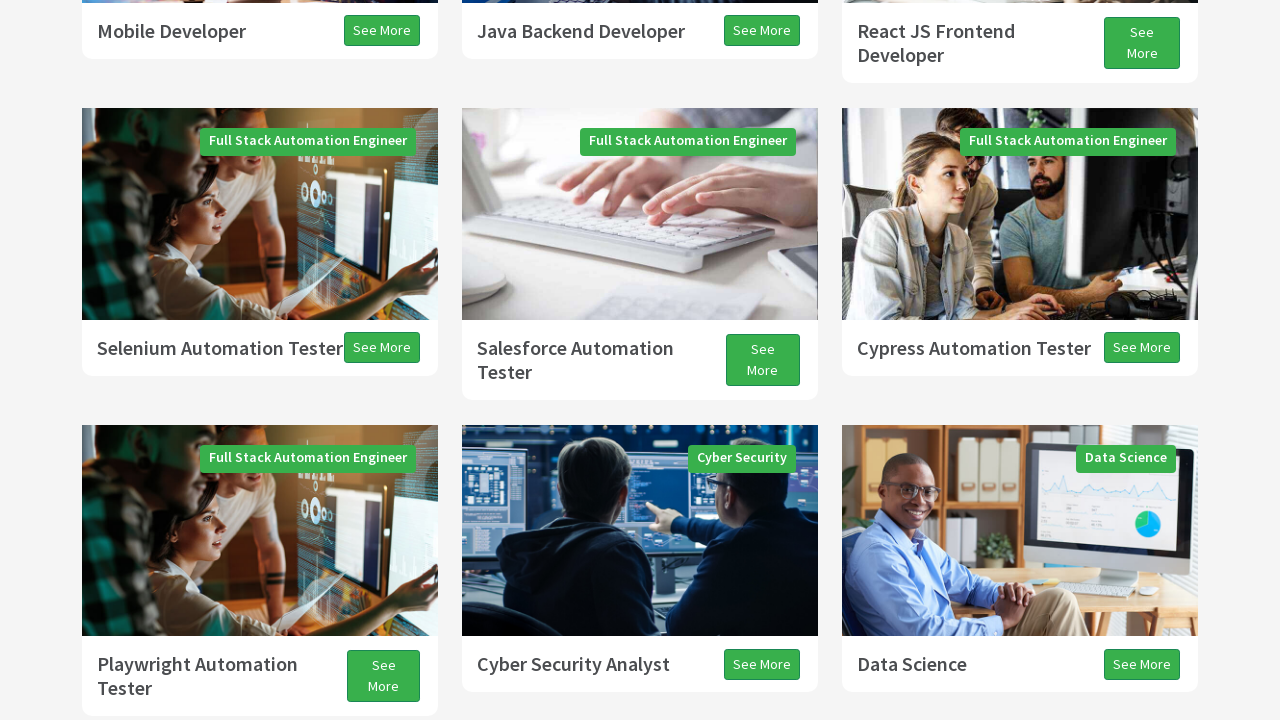

Pressed PageDown to scroll down (3rd time)
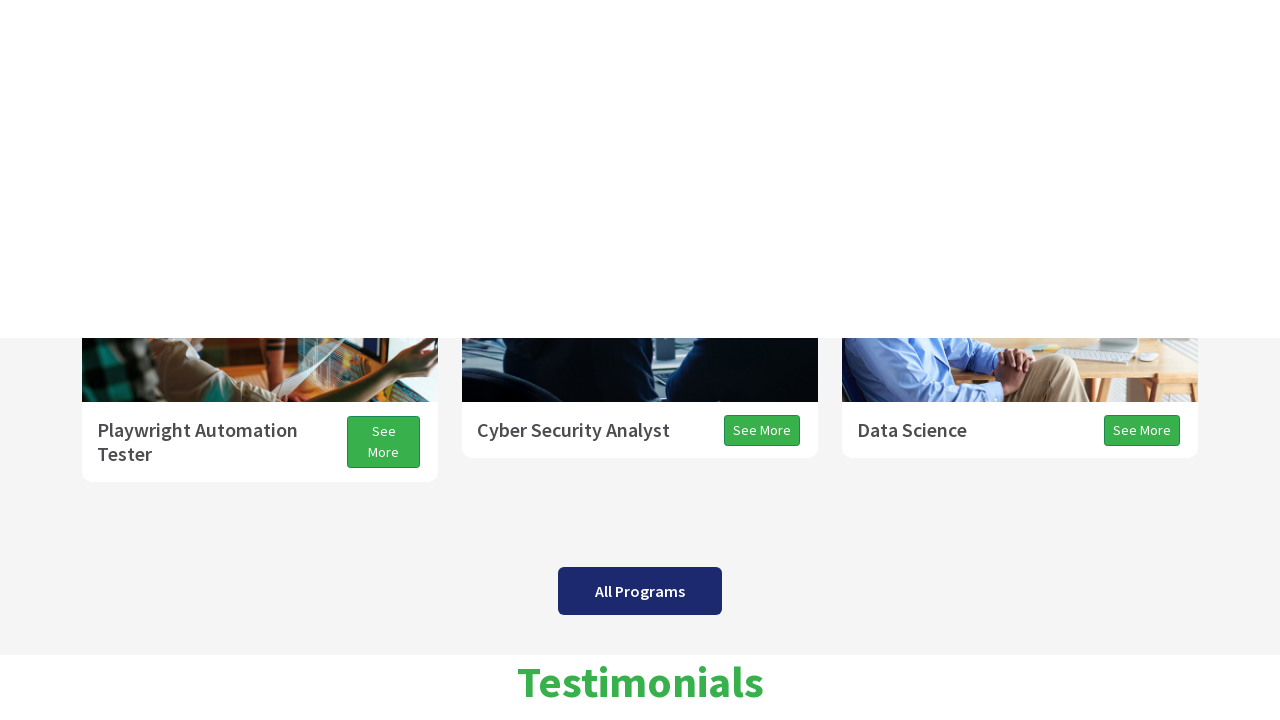

Waited 500ms for page to settle
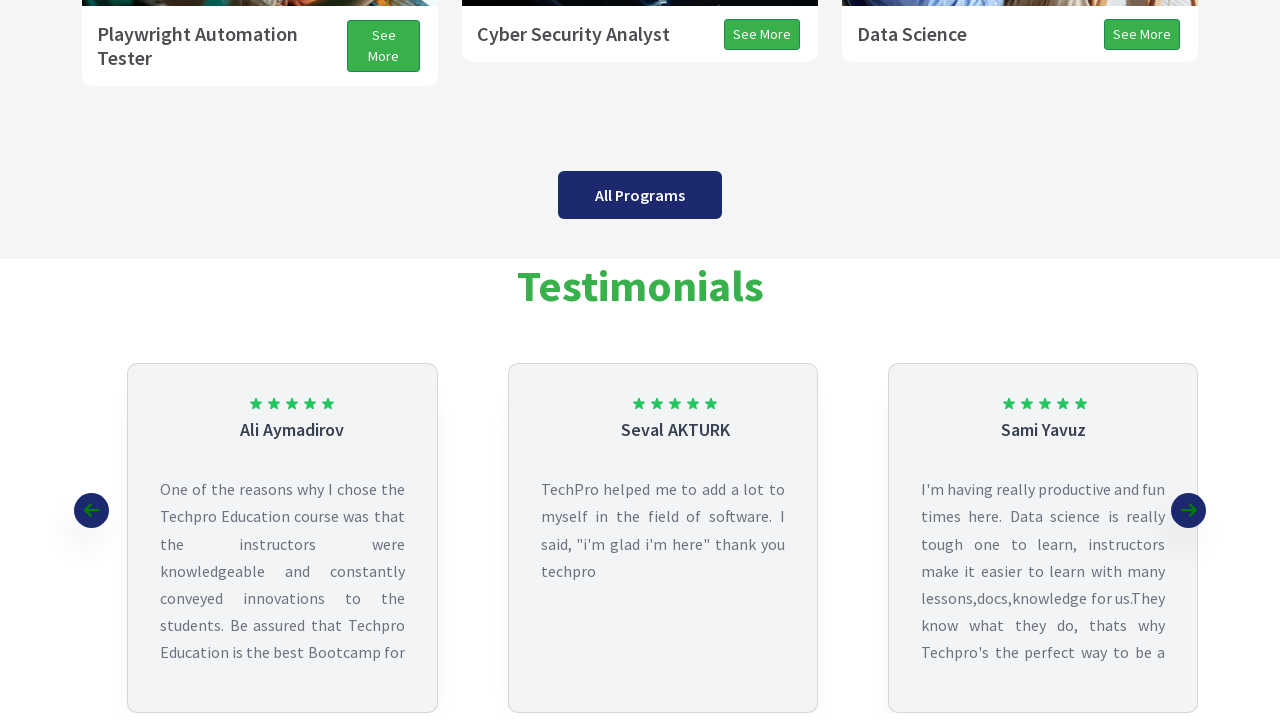

Pressed ArrowDown to scroll down a smaller amount
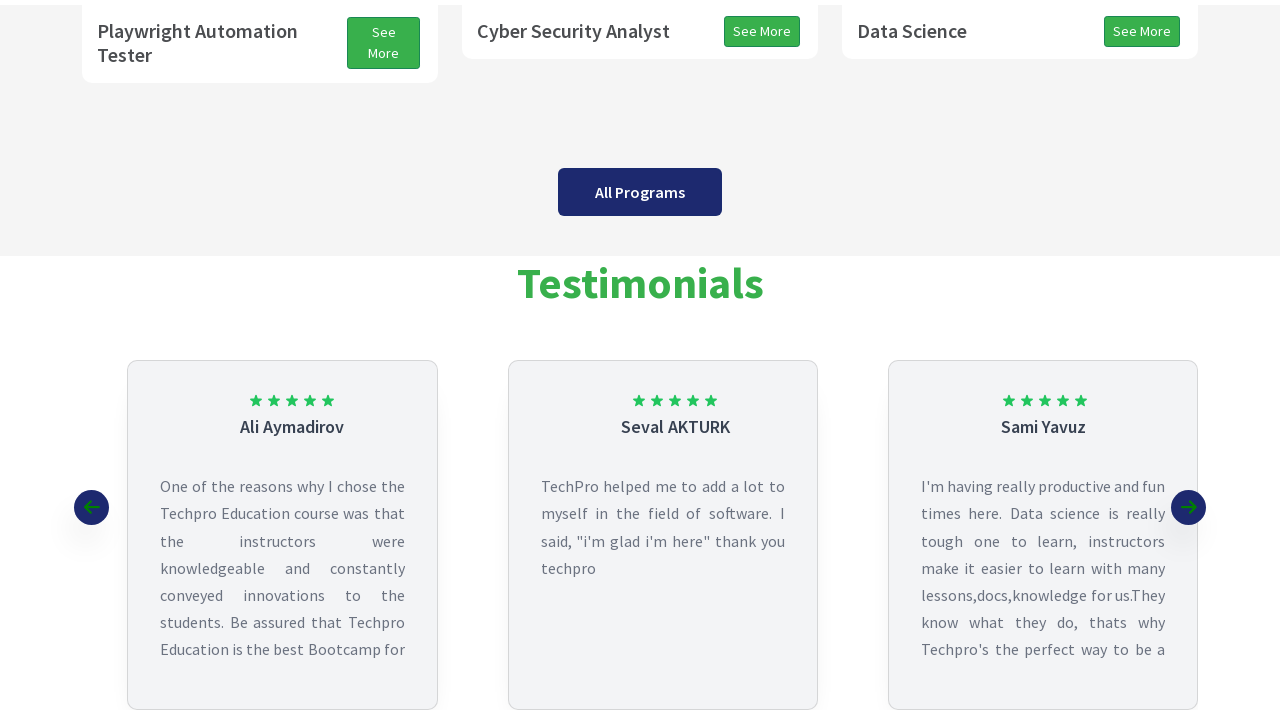

Waited 500ms for page to settle
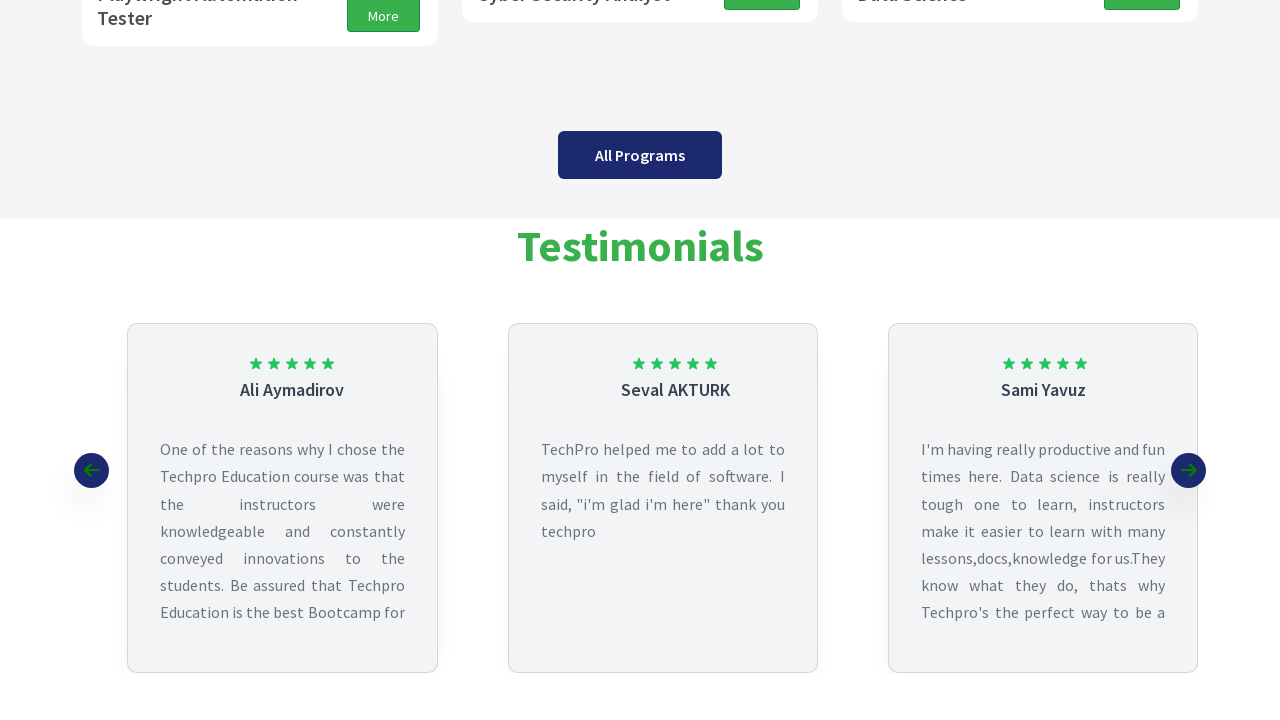

Pressed PageUp to scroll back up
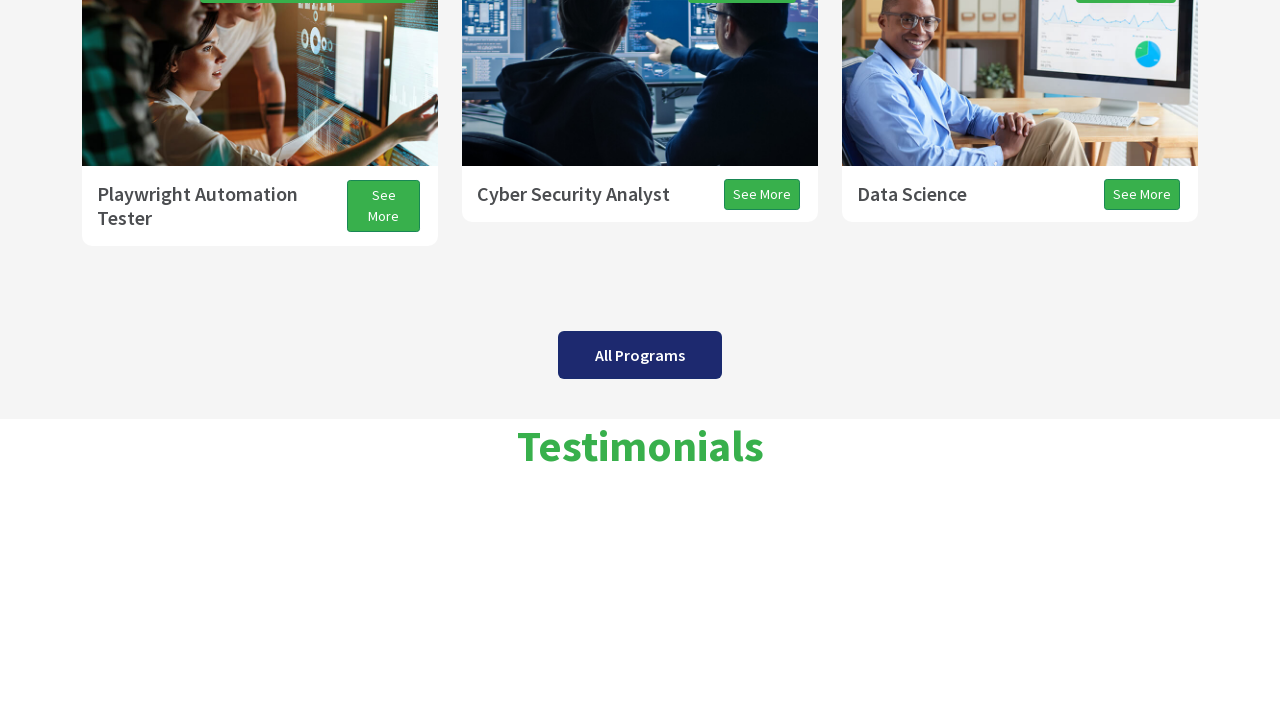

Waited 500ms for page to settle
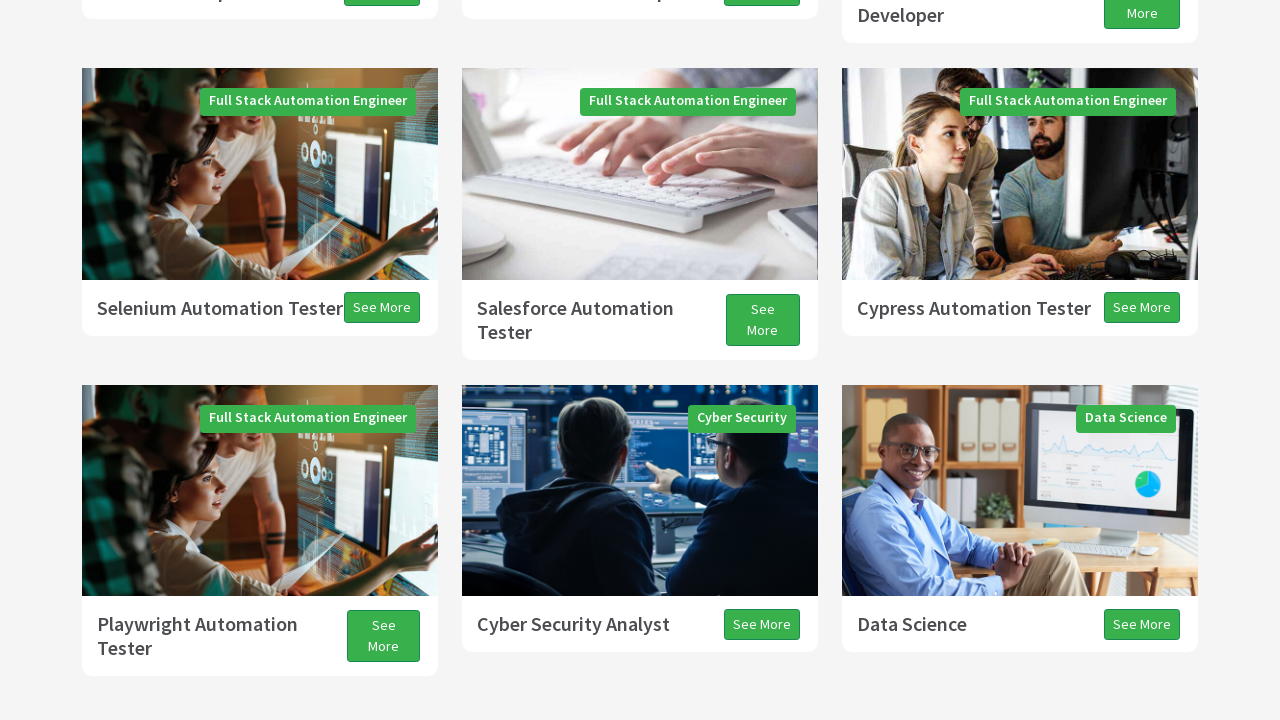

Pressed ArrowUp to scroll up a smaller amount
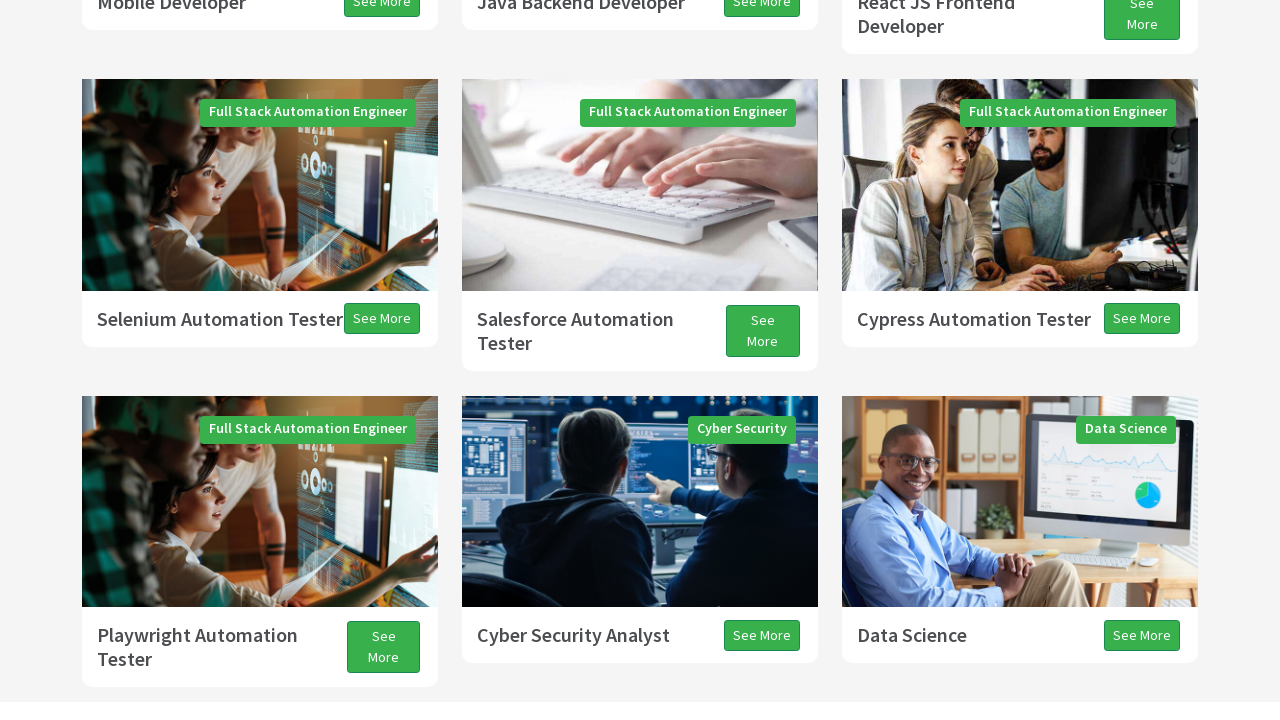

Waited 500ms for page to settle
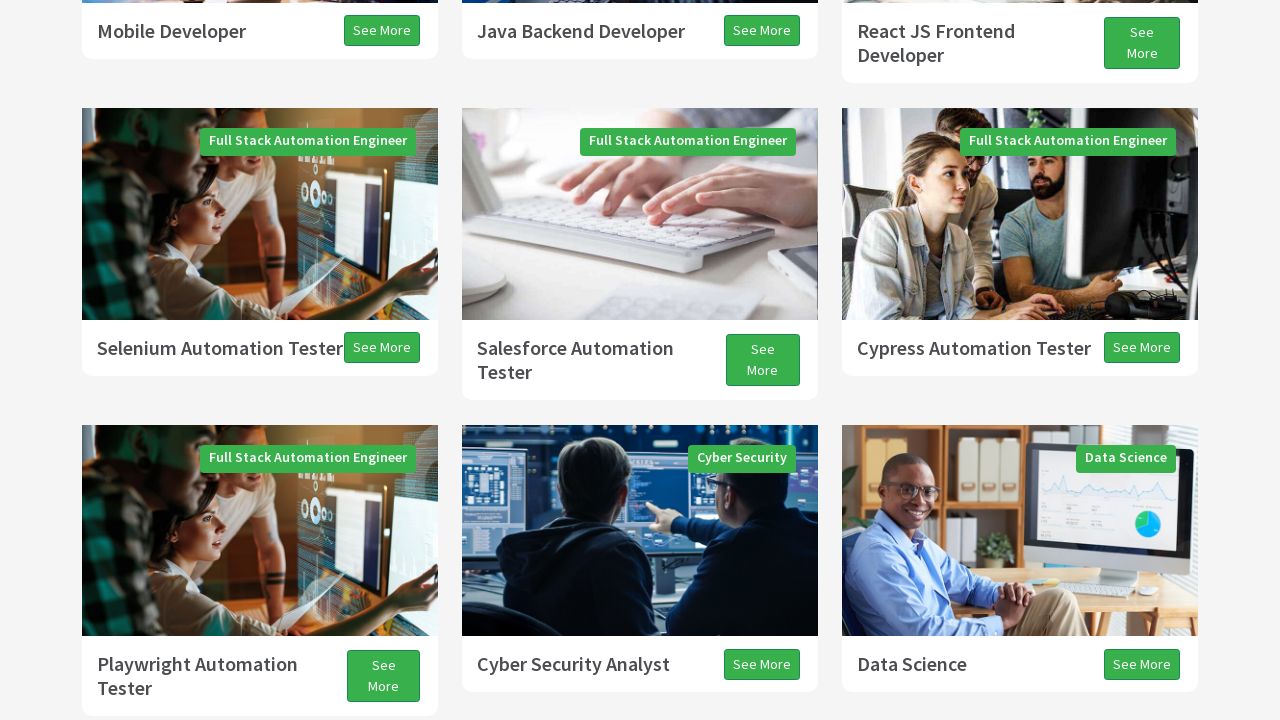

Pressed ArrowRight
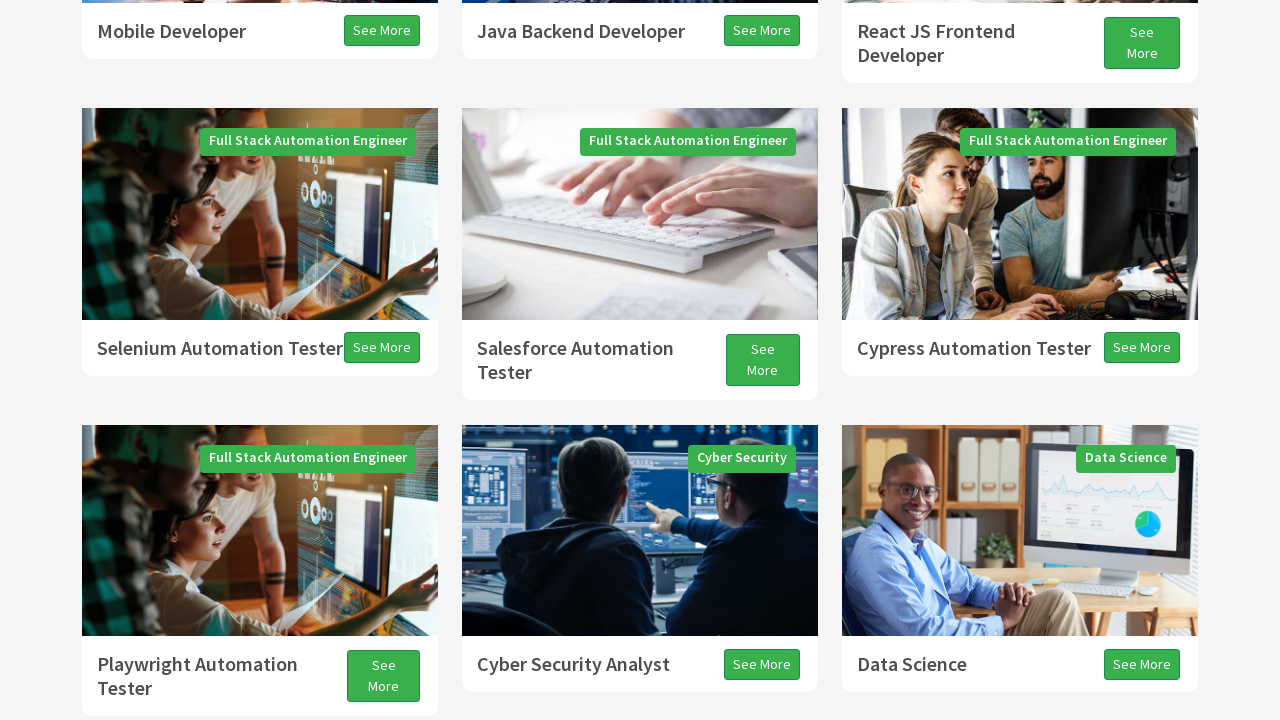

Pressed ArrowLeft
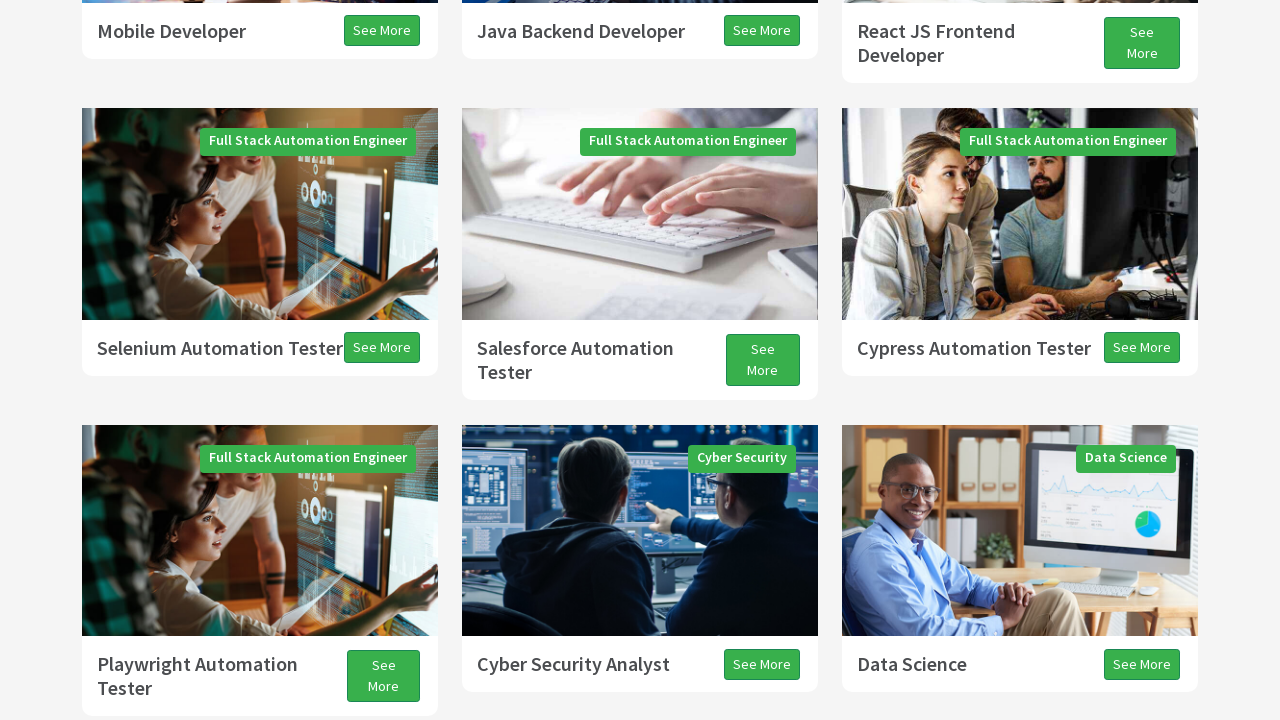

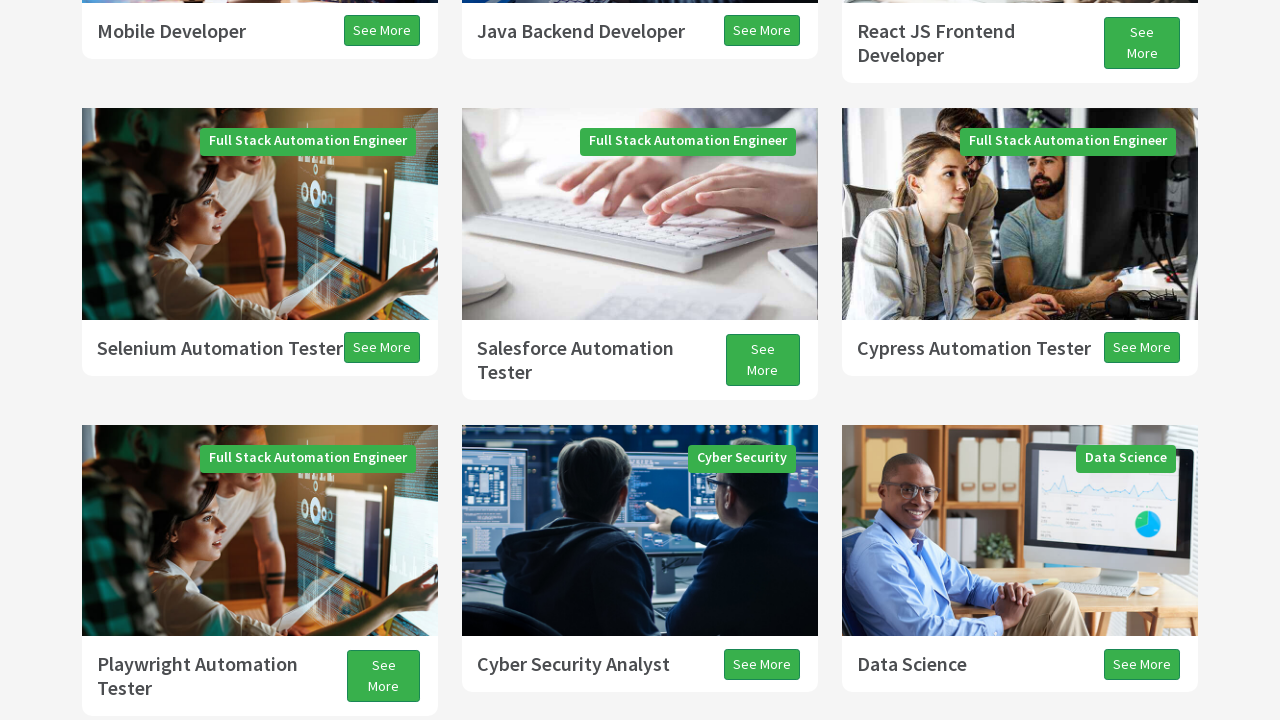